Tests a web form by filling a text field and submitting the form, then verifying the success message

Starting URL: https://www.selenium.dev/selenium/web/web-form.html

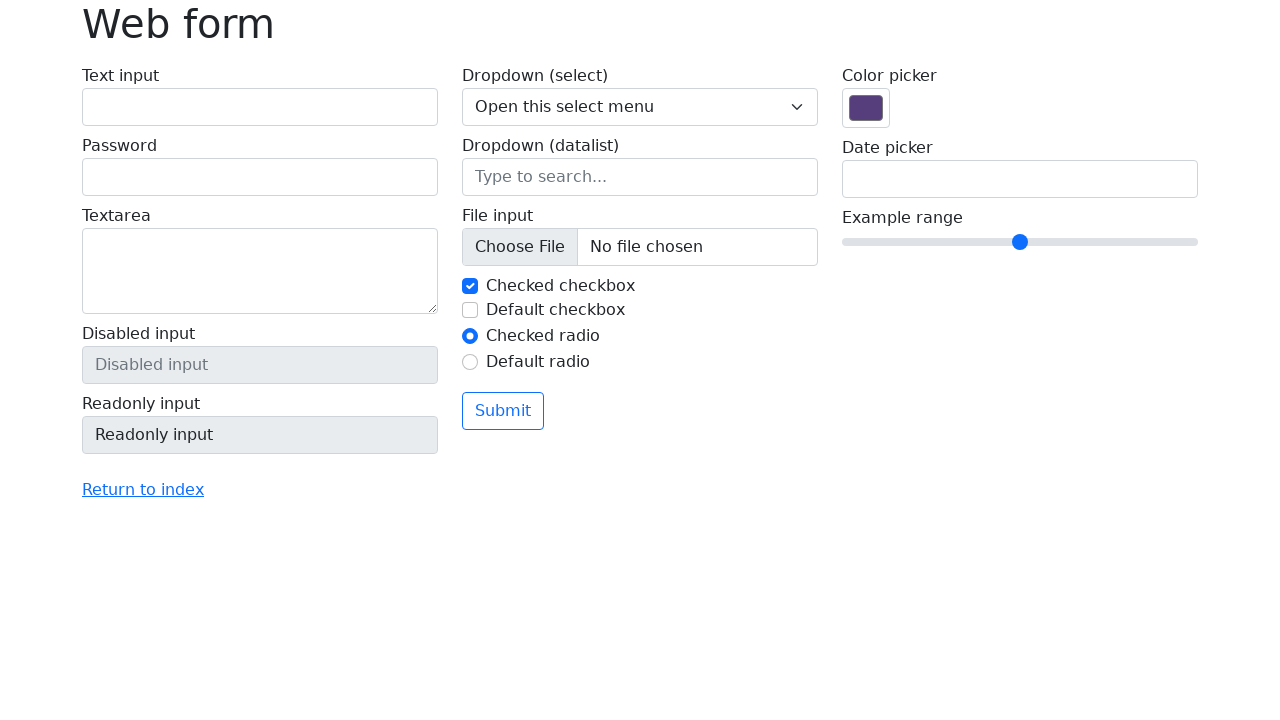

Verified page title is 'Web form'
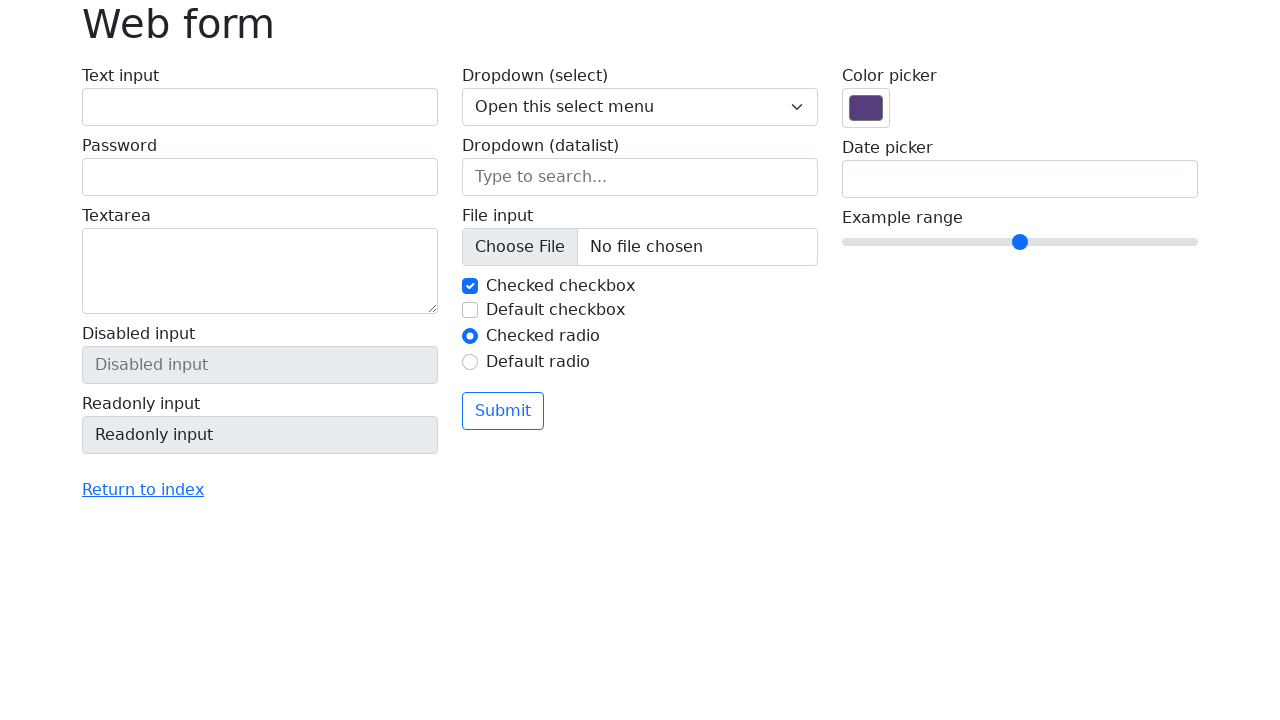

Filled text field with 'Selenium' on input[name='my-text']
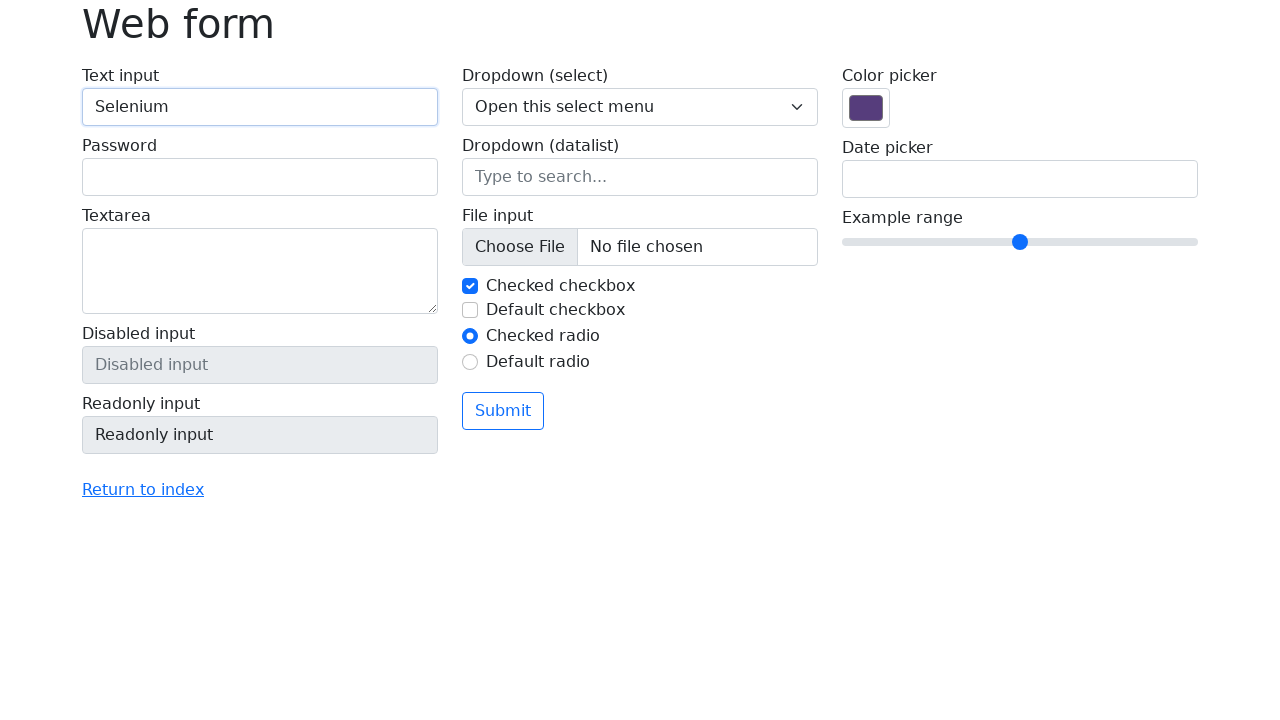

Clicked submit button at (503, 411) on button
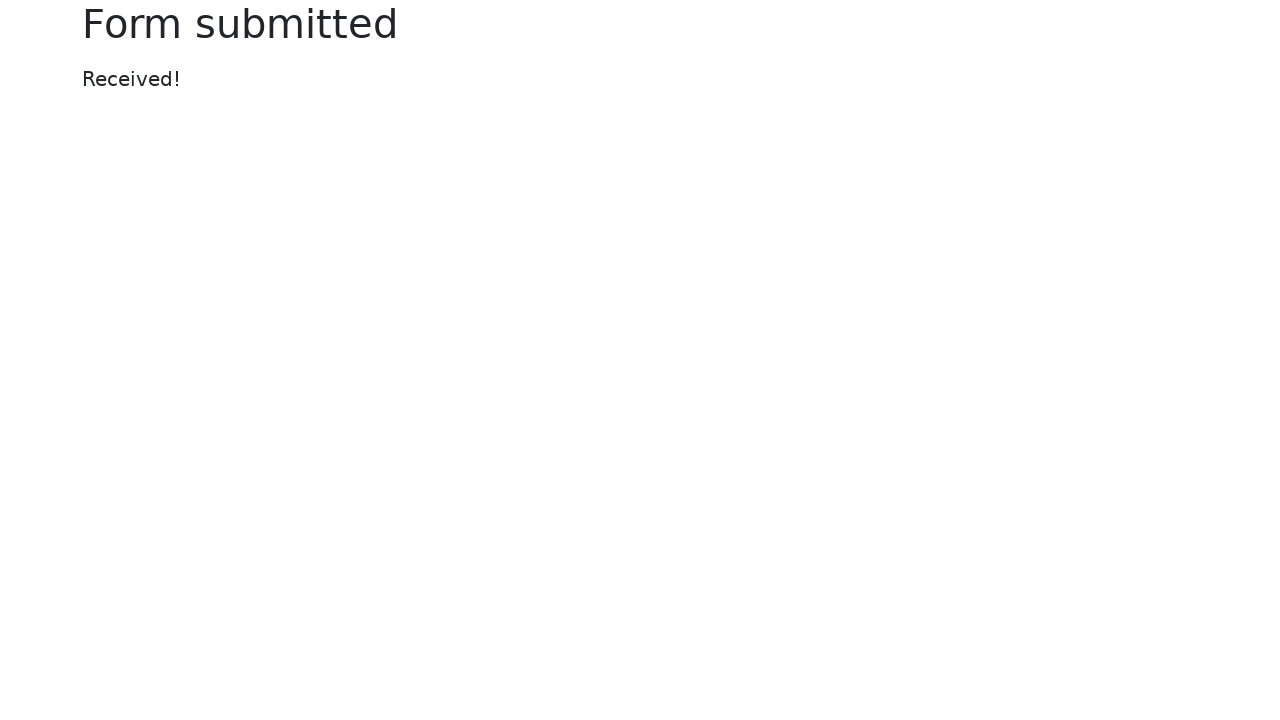

Located success message element
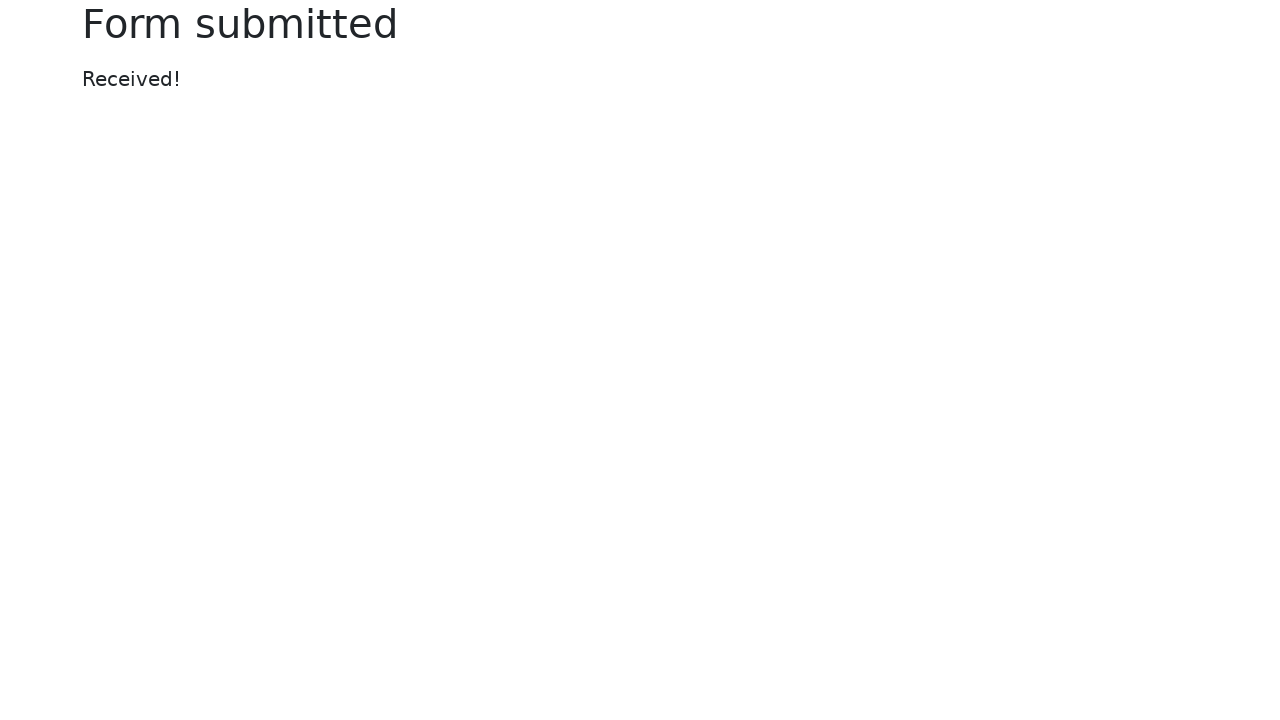

Retrieved success message text
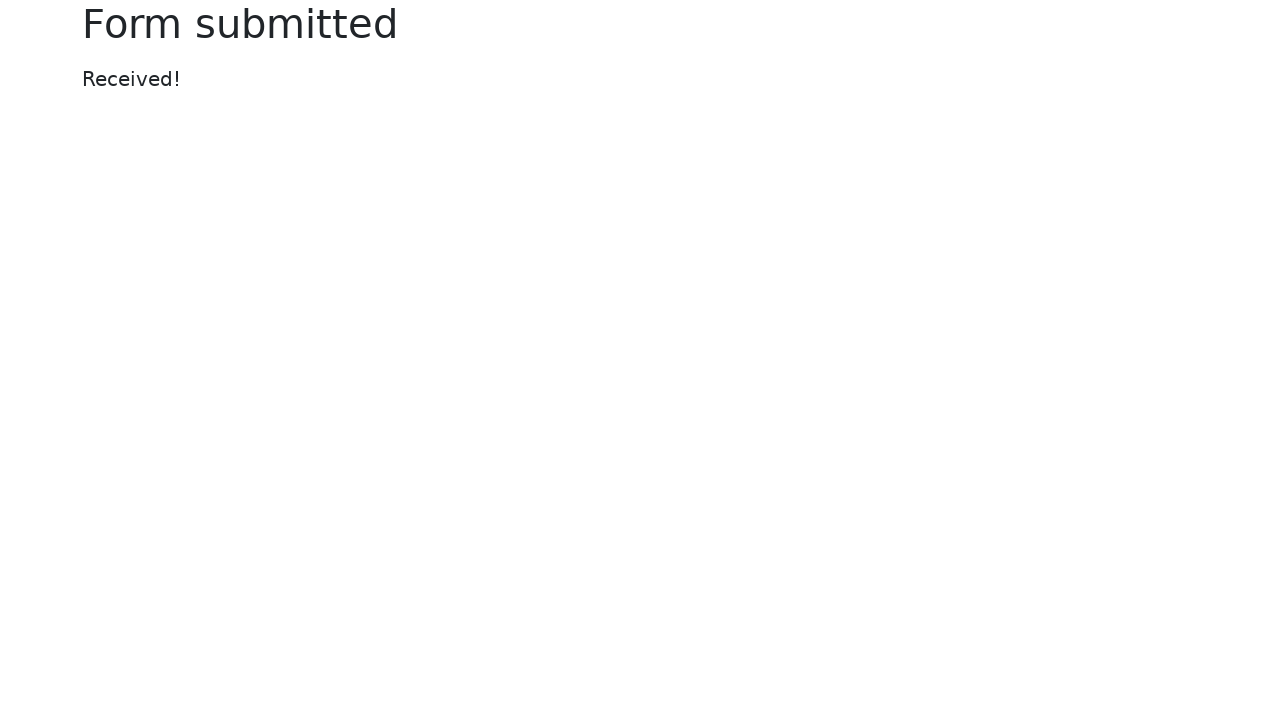

Verified success message displays 'Received!'
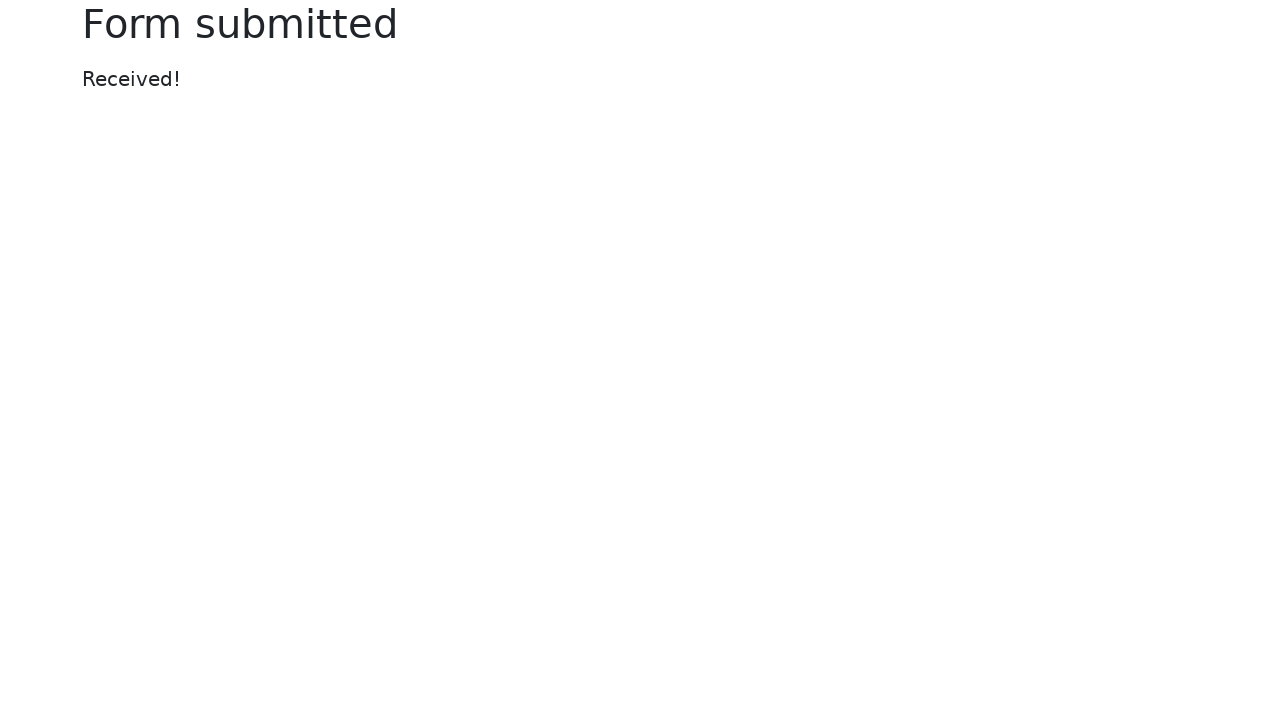

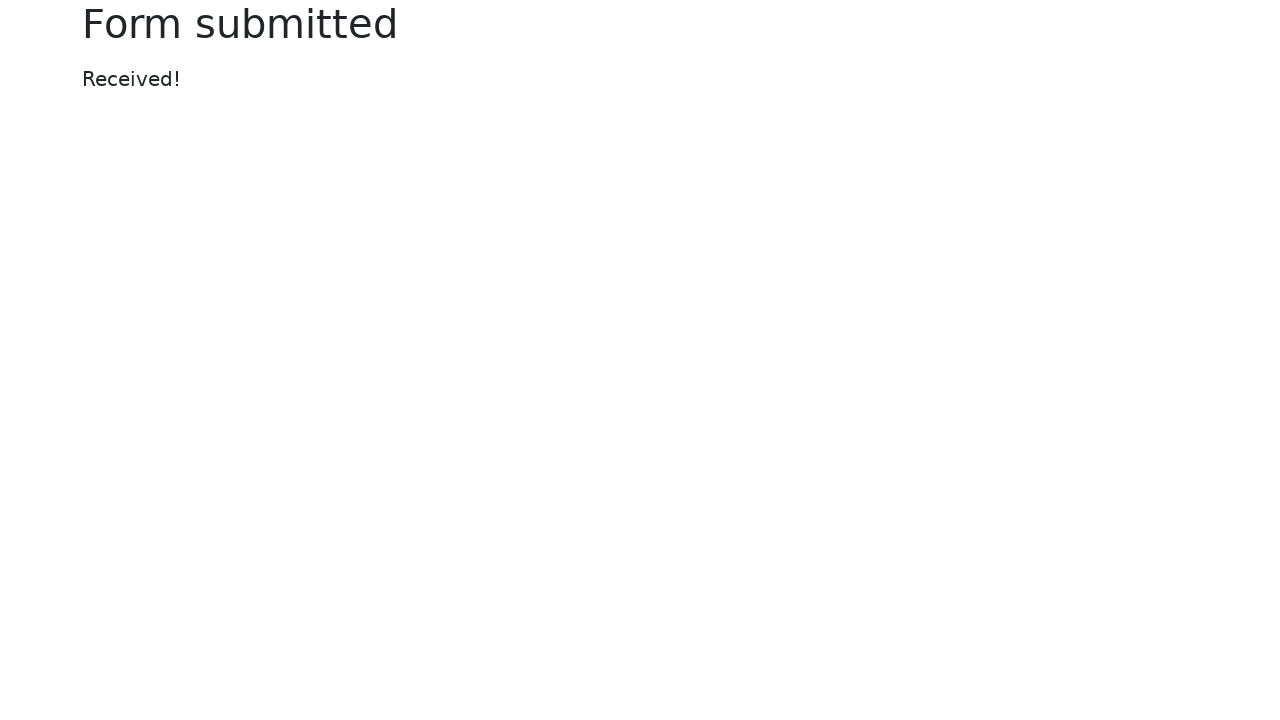